Tests dynamic dropdown functionality by selecting origin and destination stations from dependent dropdowns

Starting URL: https://rahulshettyacademy.com/dropdownsPractise/

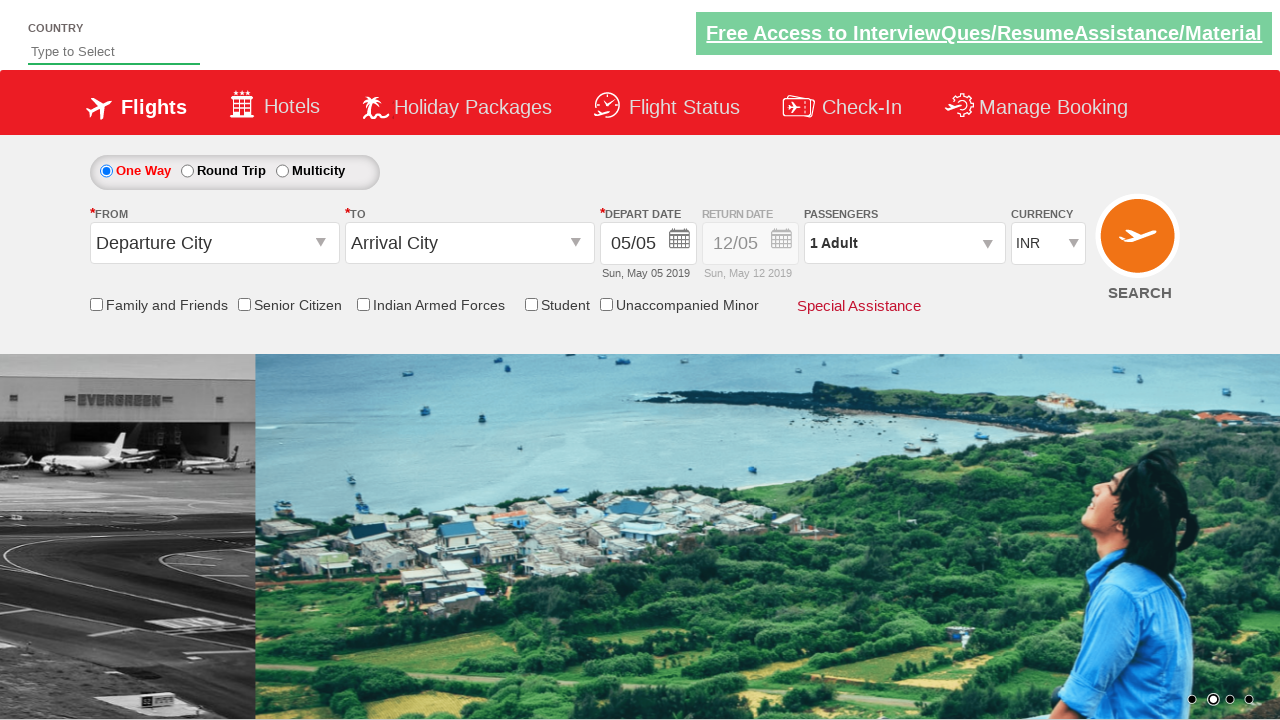

Clicked on origin station dropdown to open it at (323, 244) on #ctl00_mainContent_ddl_originStation1_CTXTaction
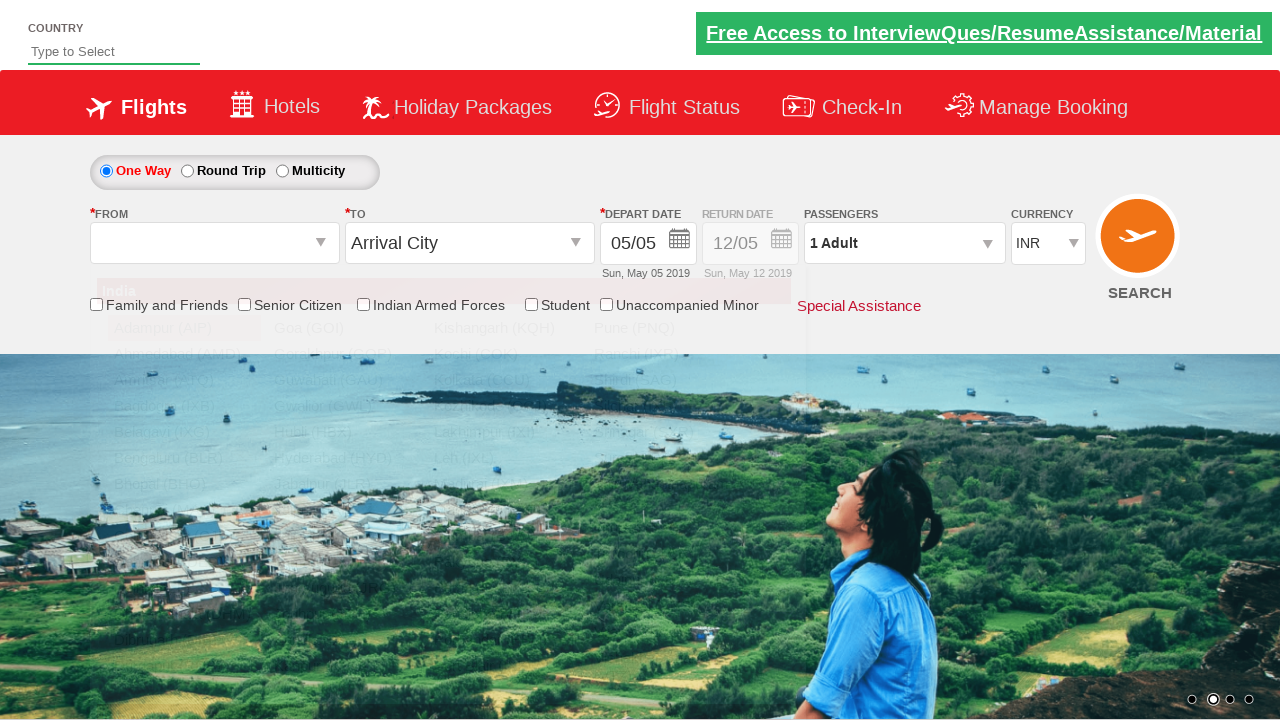

Selected IXB (Bagdogra) as origin station at (184, 406) on xpath=//div[@id='glsctl00_mainContent_ddl_originStation1_CTNR'] //a[@value='IXB'
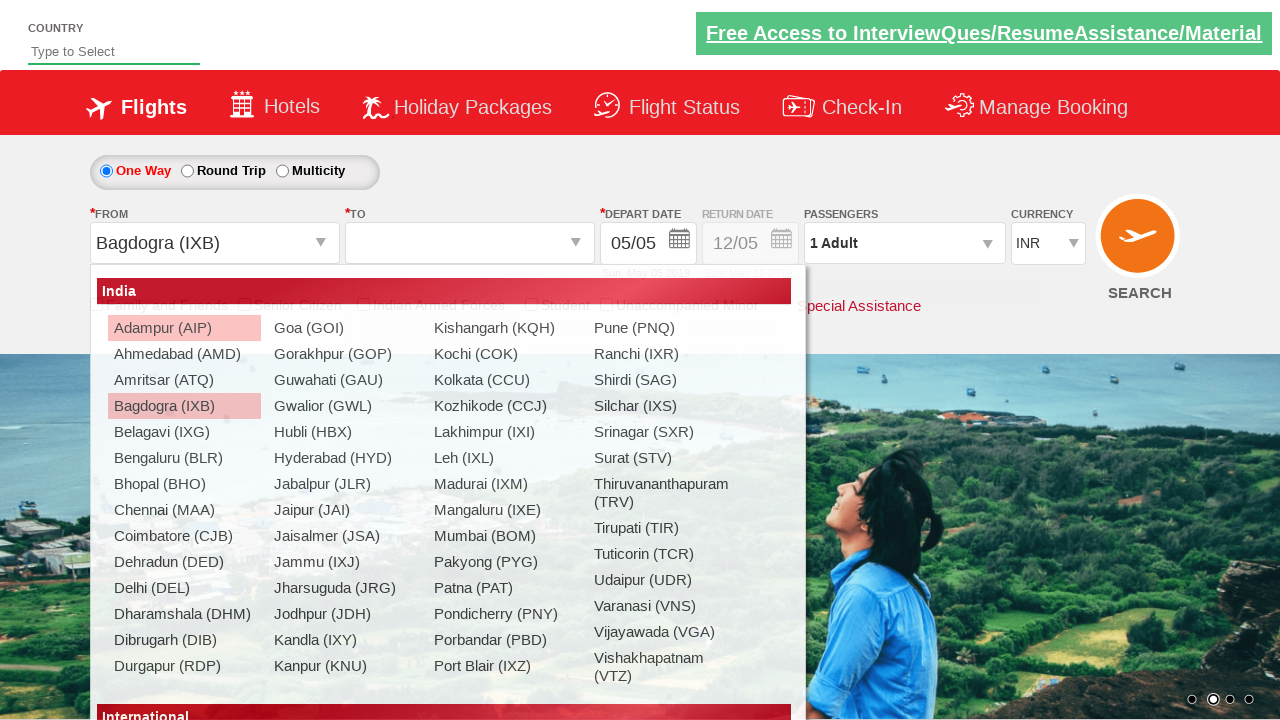

Waited for destination dropdown to update
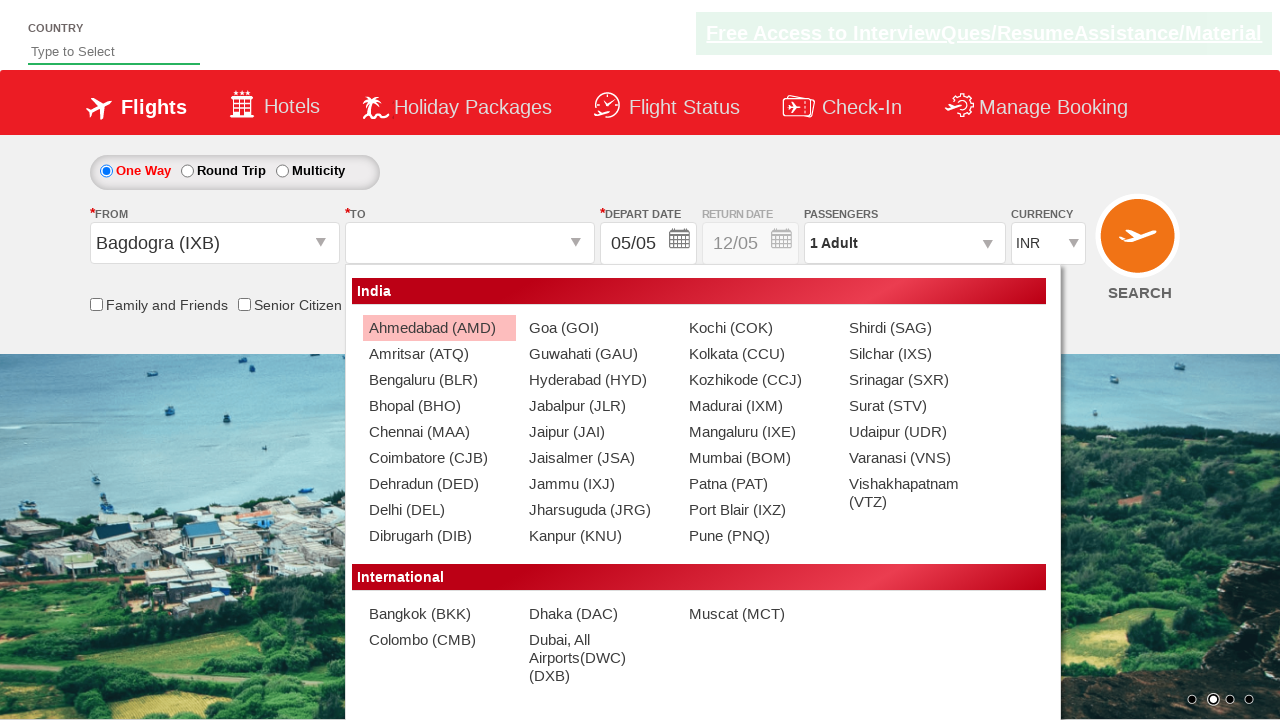

Selected BLR (Bengaluru) as destination station at (439, 380) on xpath=//div[@id='glsctl00_mainContent_ddl_destinationStation1_CTNR'] //a[@value=
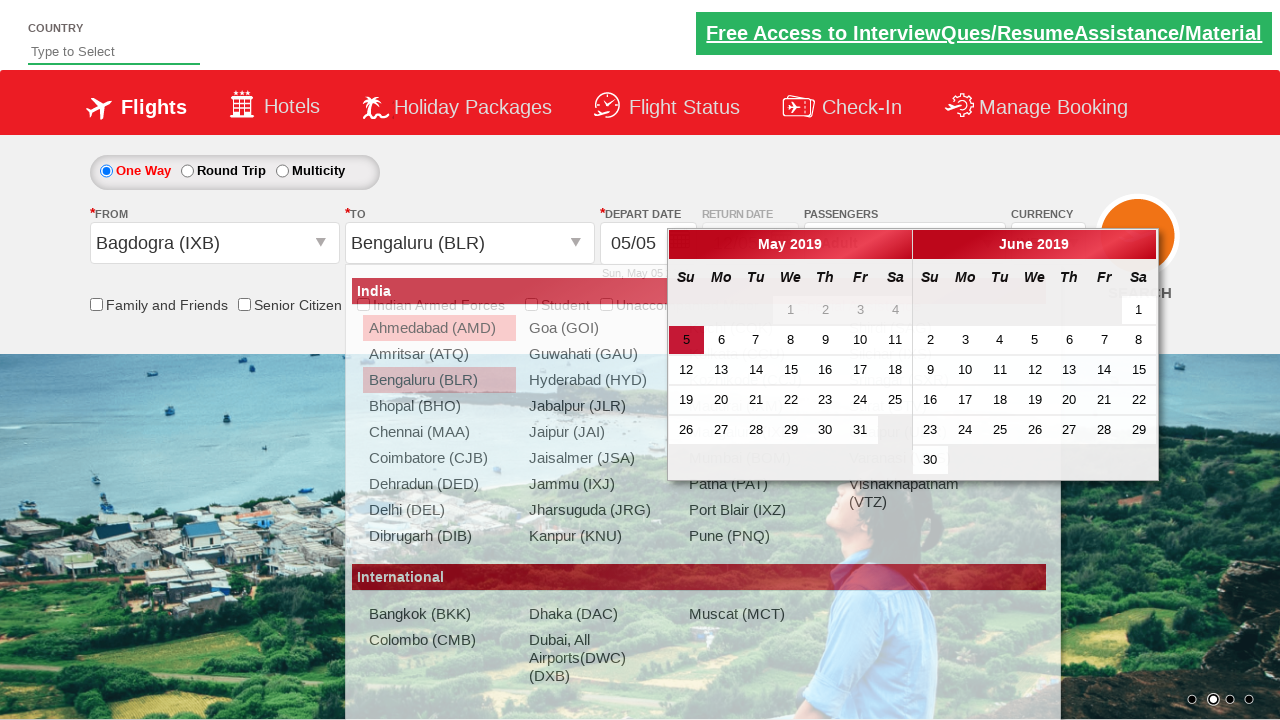

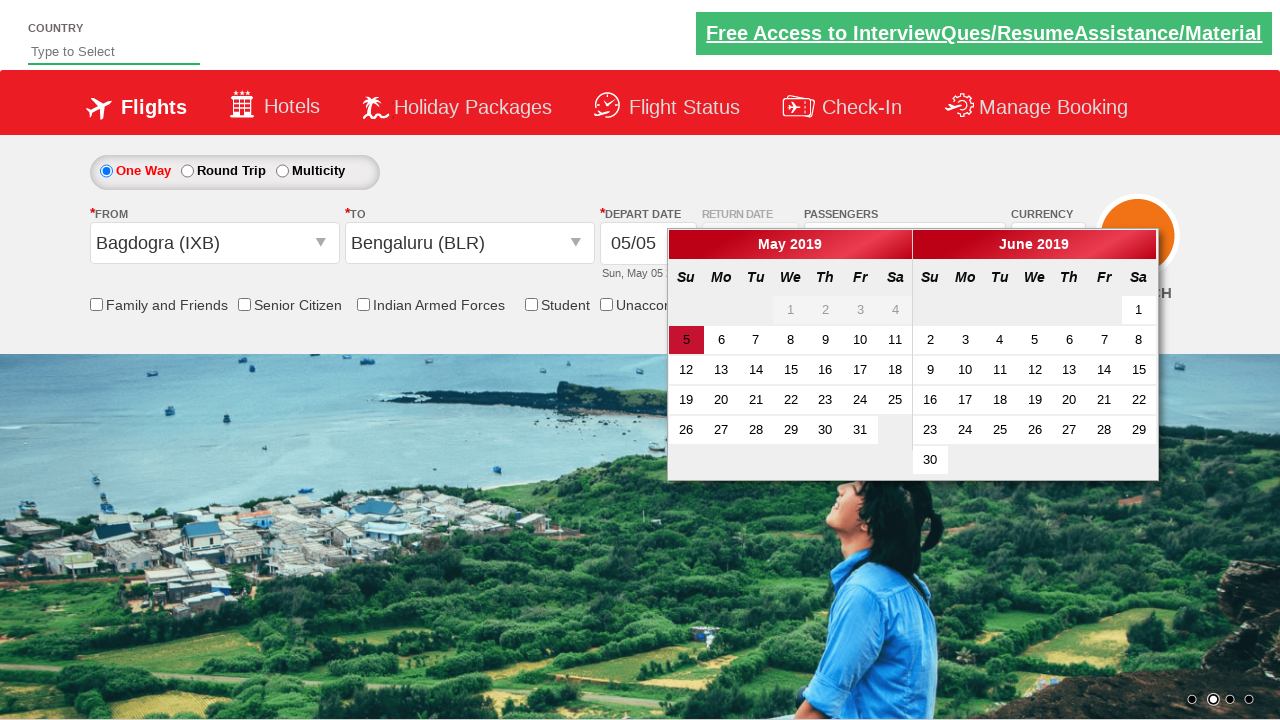